Tests dynamic loading with timeout handling, clicking Start button and waiting for hidden text element with a timeout

Starting URL: https://the-internet.herokuapp.com/dynamic_loading/1

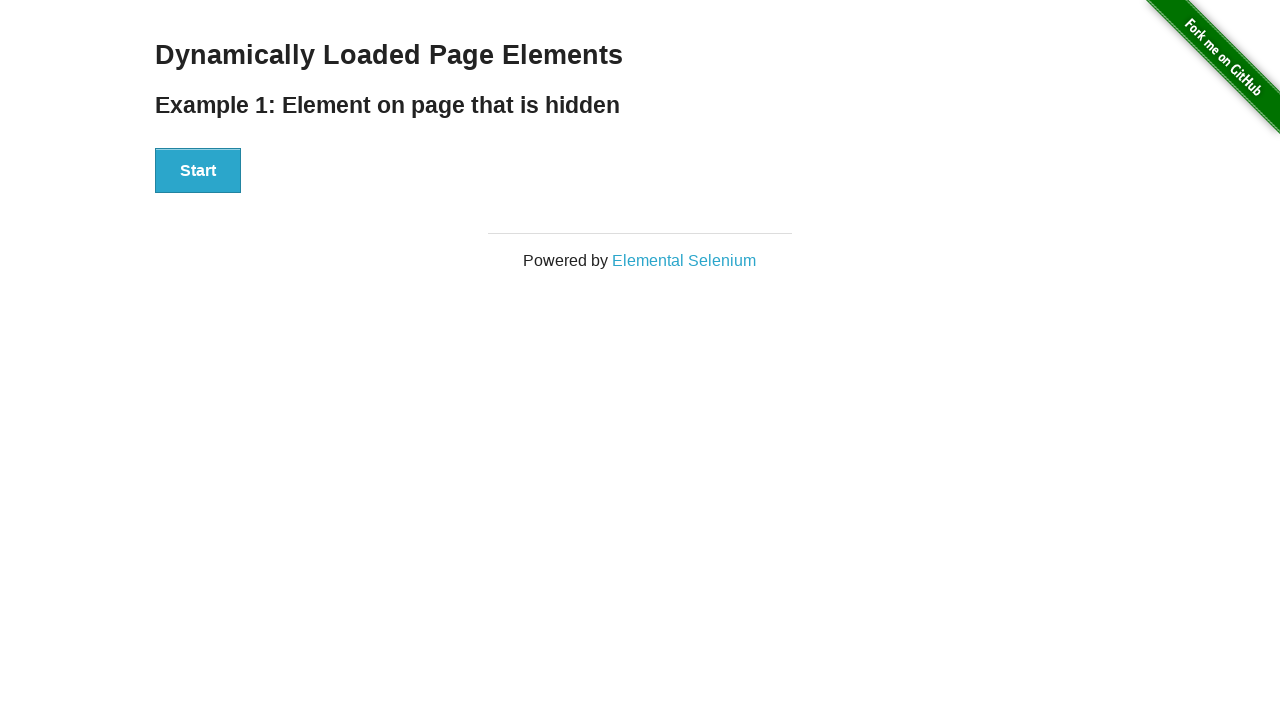

Clicked Start button to trigger dynamic loading at (198, 171) on xpath=//button[contains(text(),'Start')]
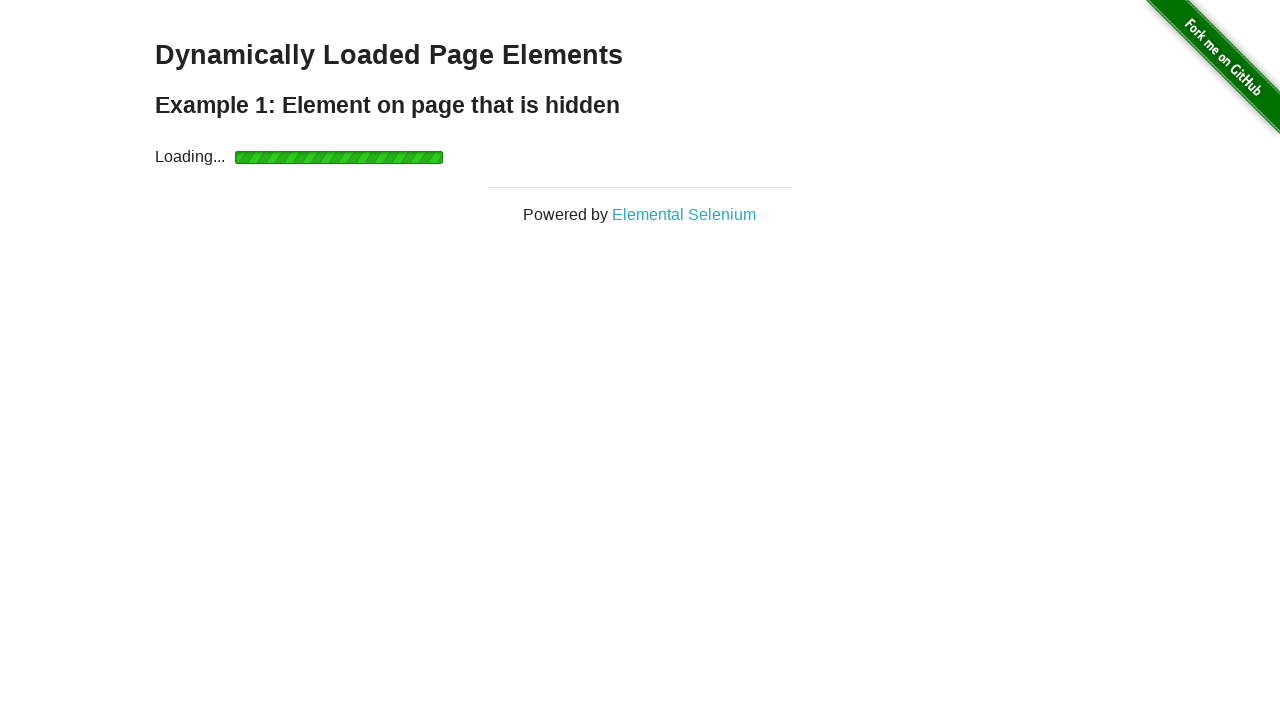

Waited for hidden text element 'Hello World!' to become visible (10s timeout)
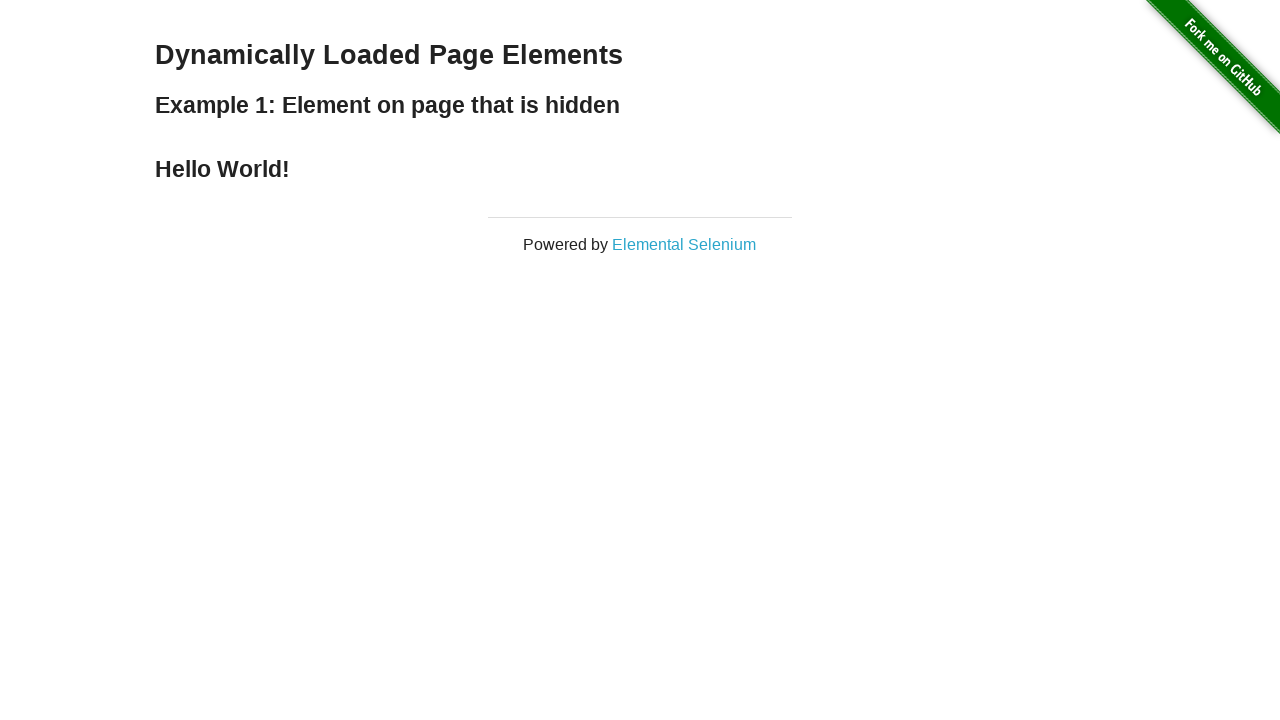

Retrieved text content from 'Hello World!' element
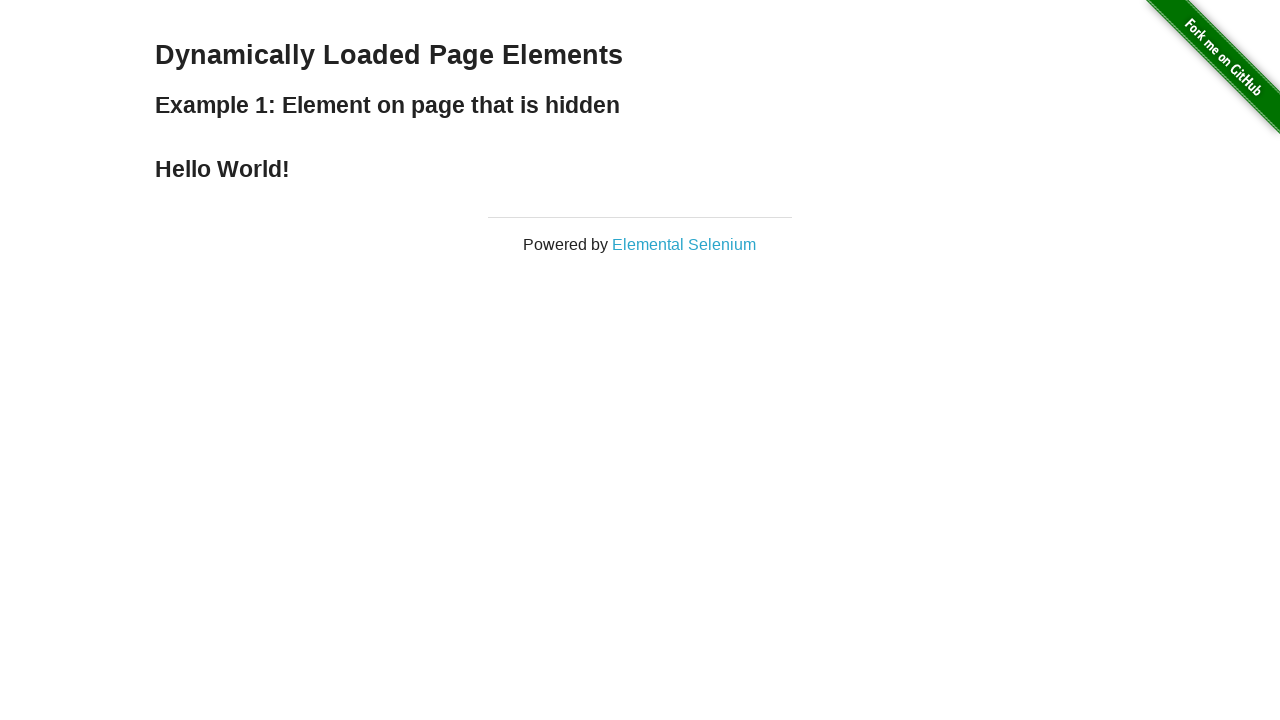

Verified that text content equals 'Hello World!'
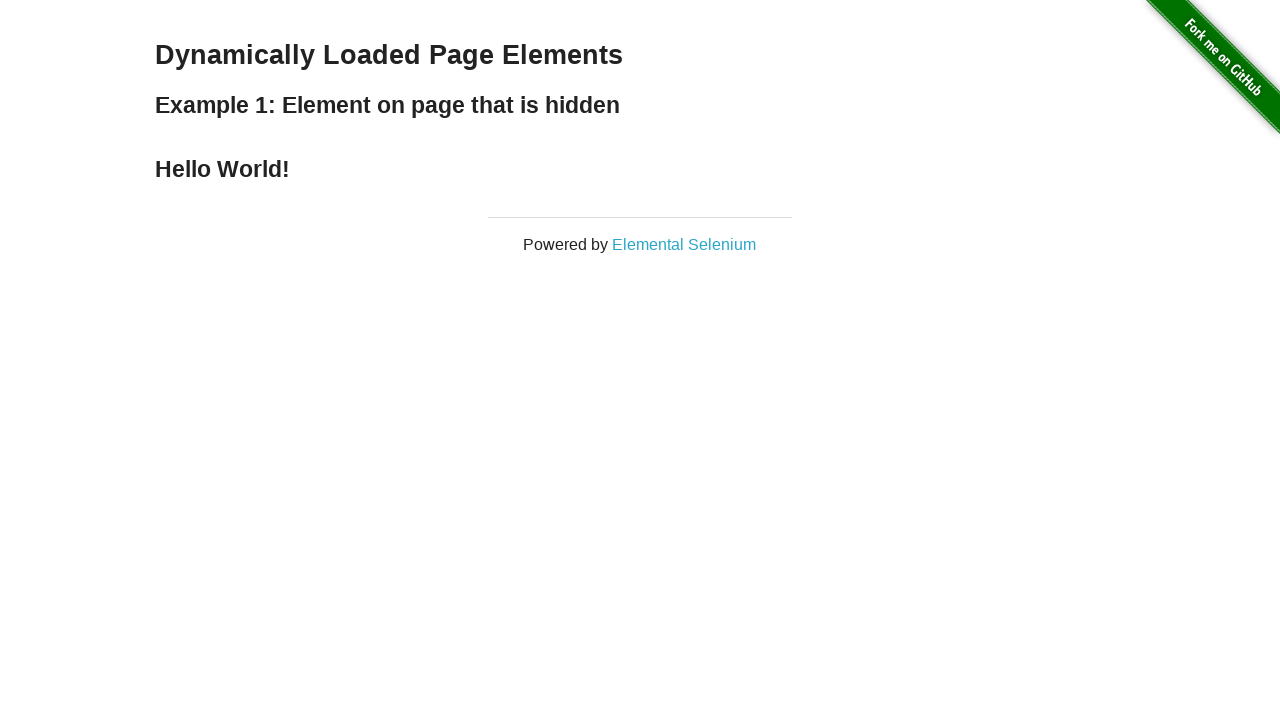

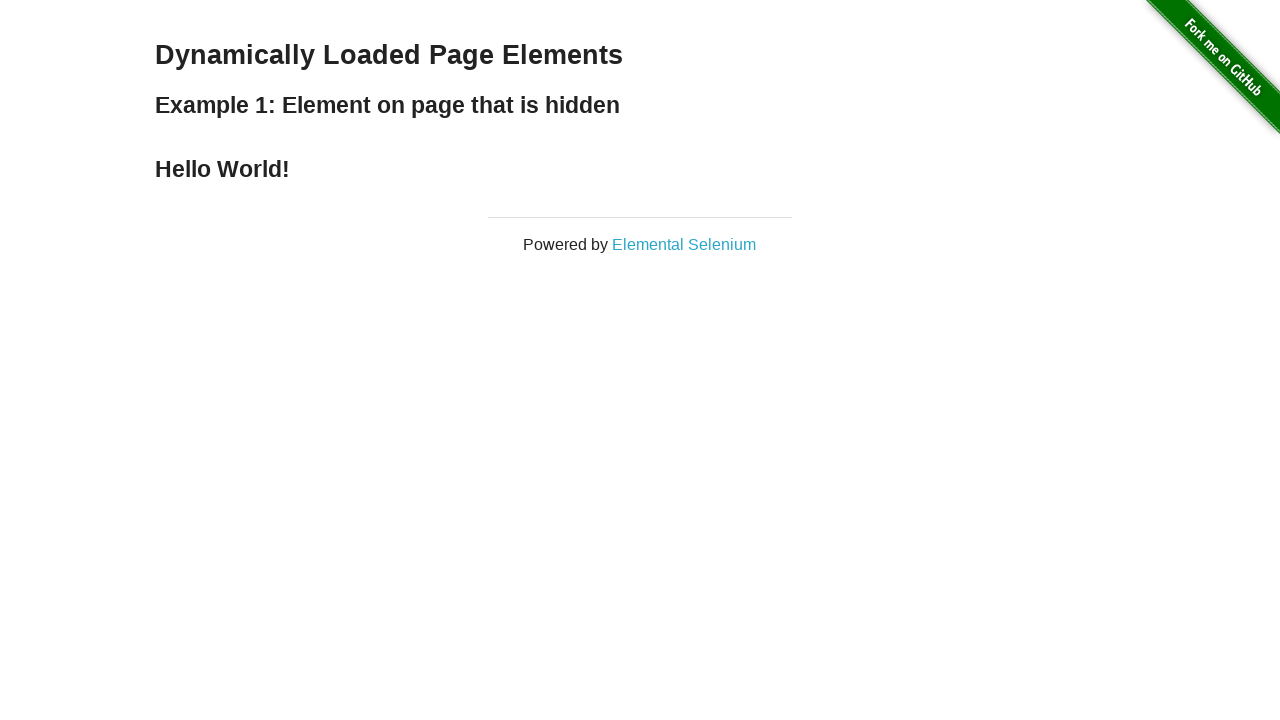